Tests opening a new message window by clicking a button, switching to it, and closing it

Starting URL: https://demoqa.com/browser-windows

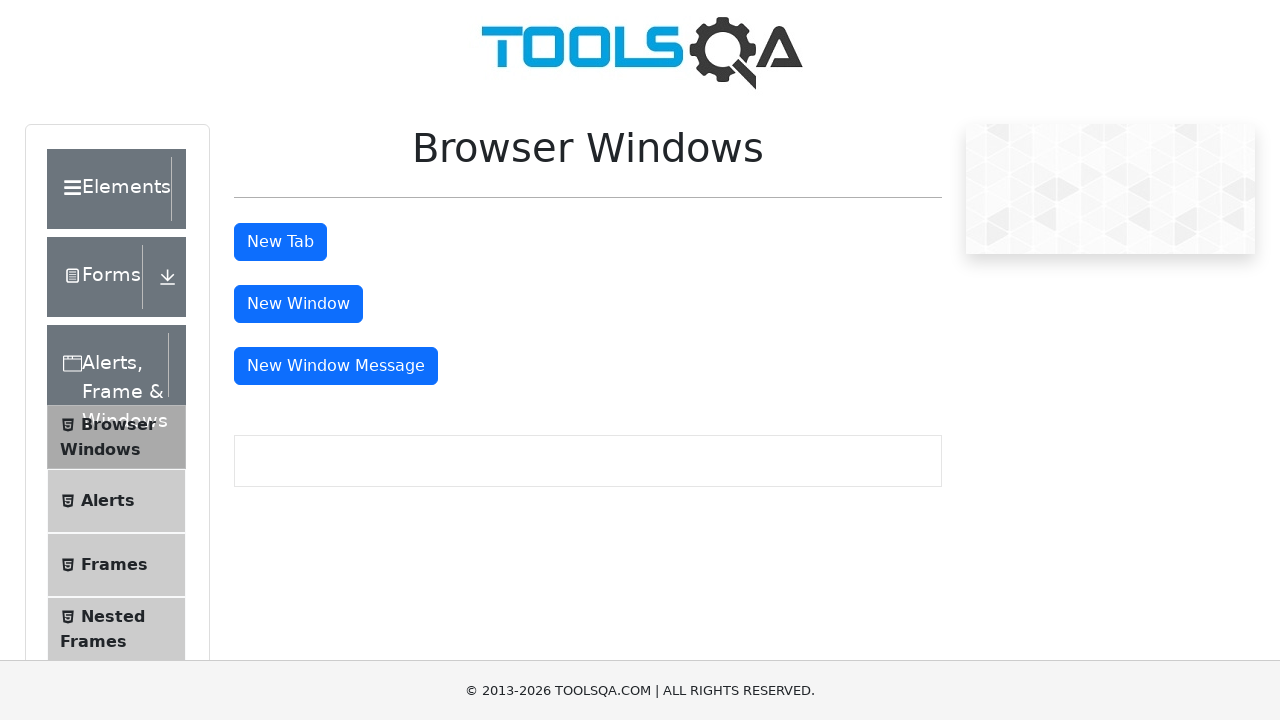

Clicked button to open new message window at (336, 366) on #messageWindowButton
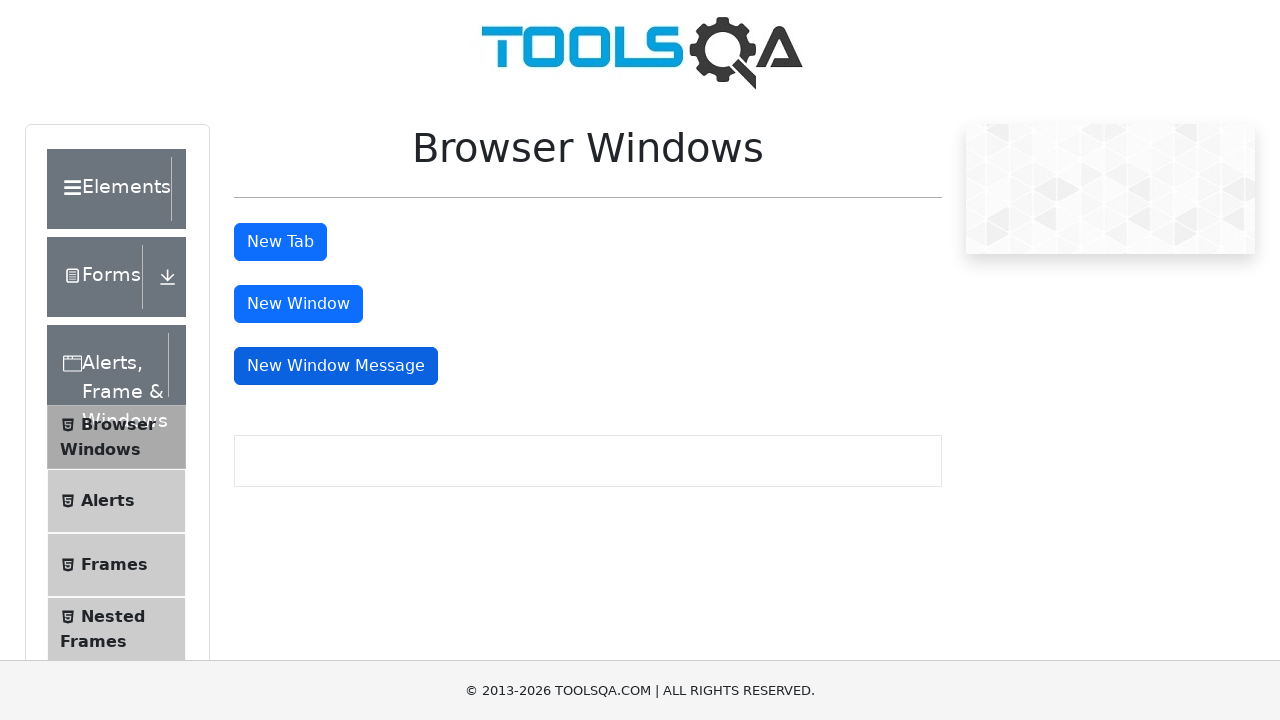

Retrieved all open pages from context
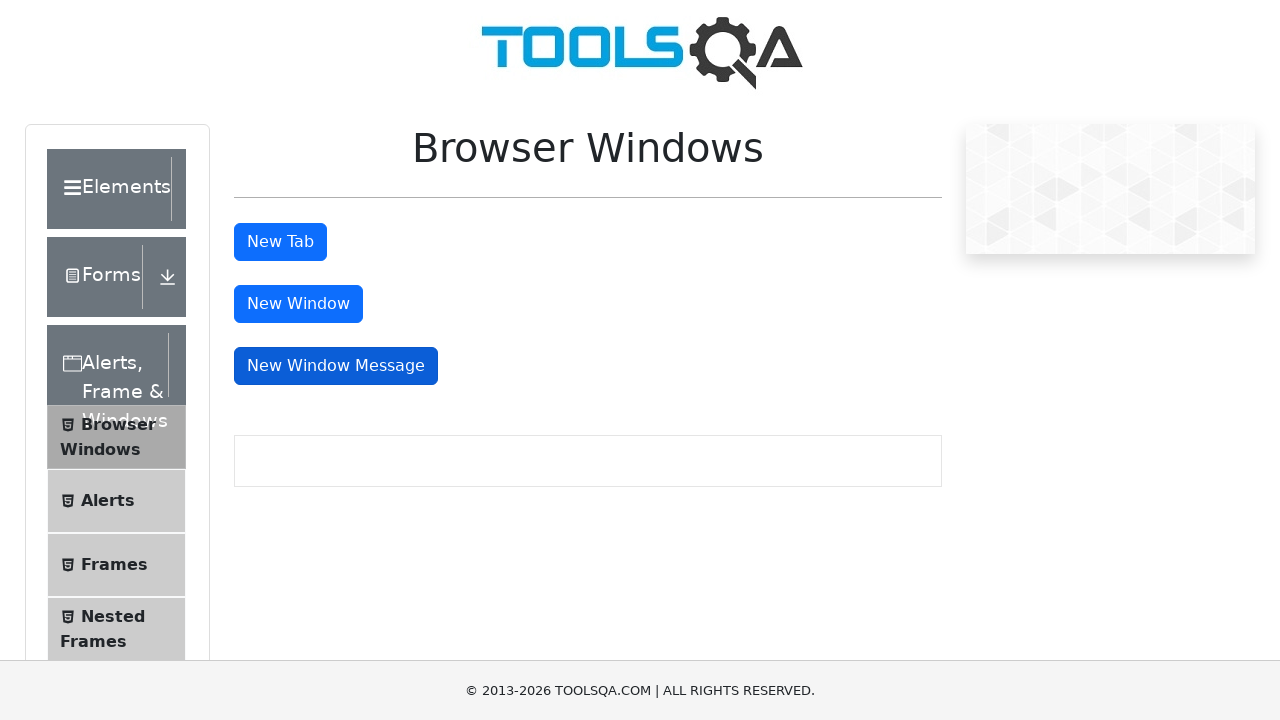

Switched to newly opened message window
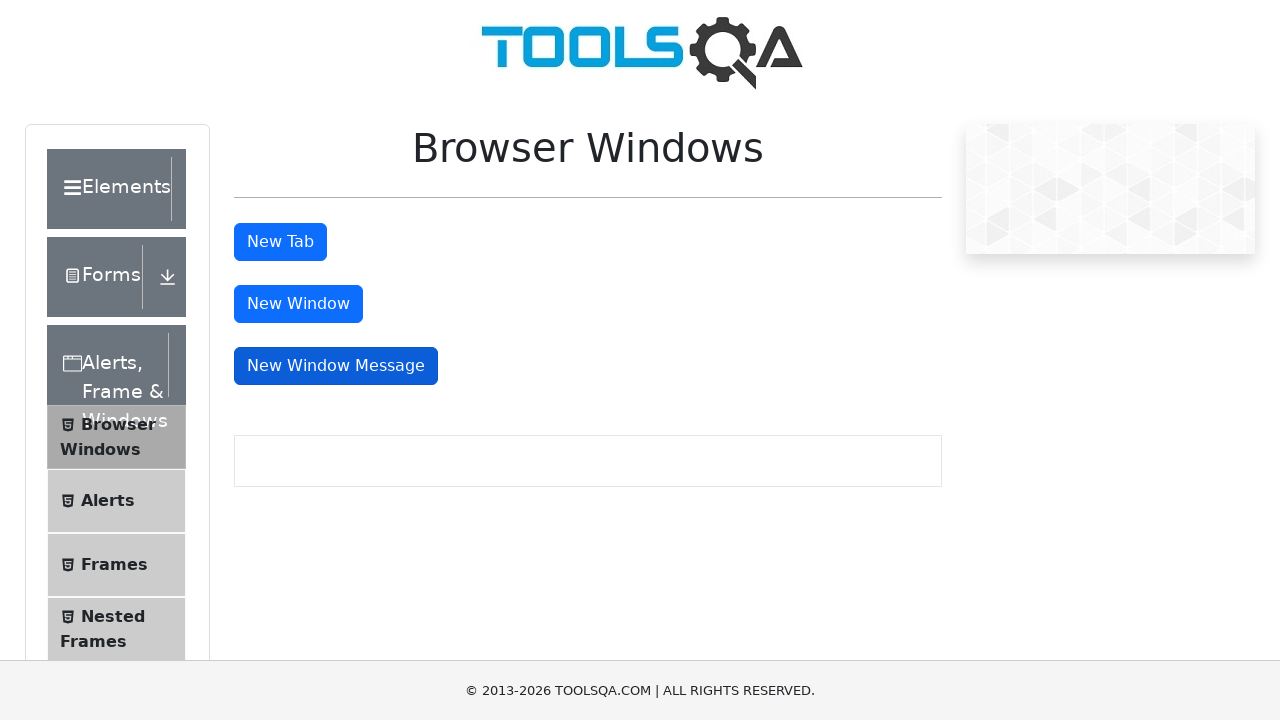

New message window loaded completely
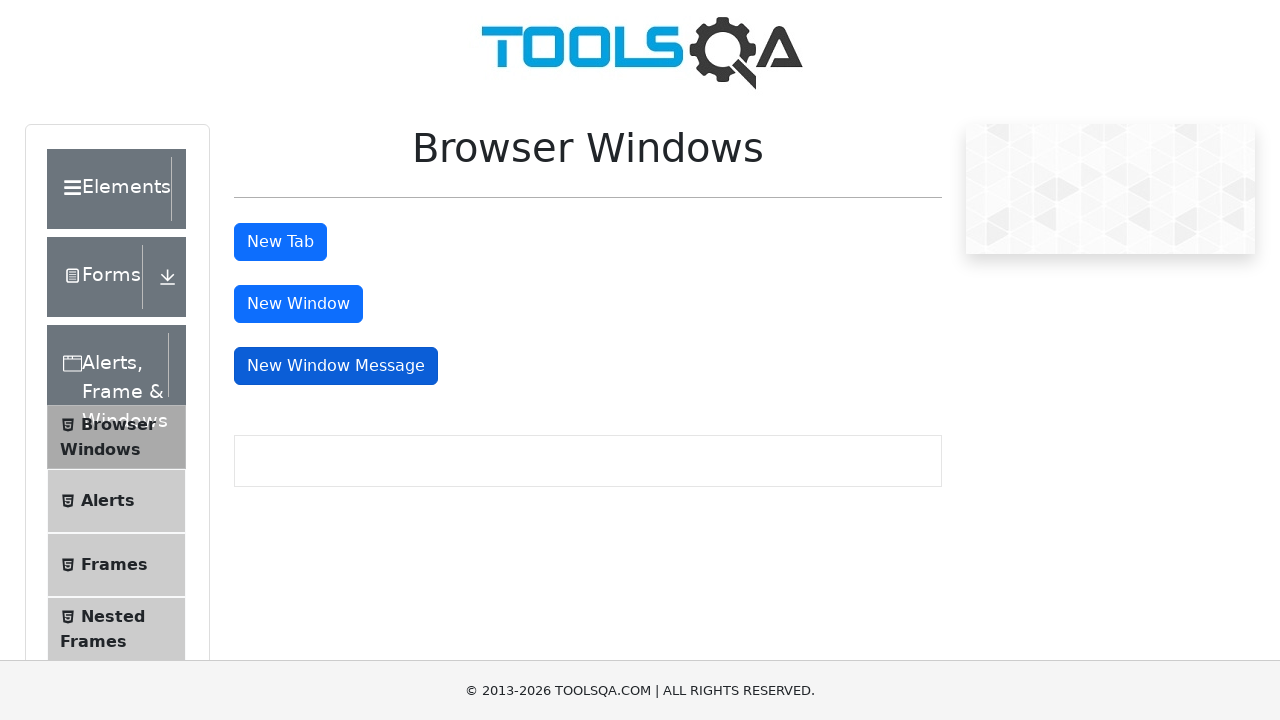

Closed the new message window
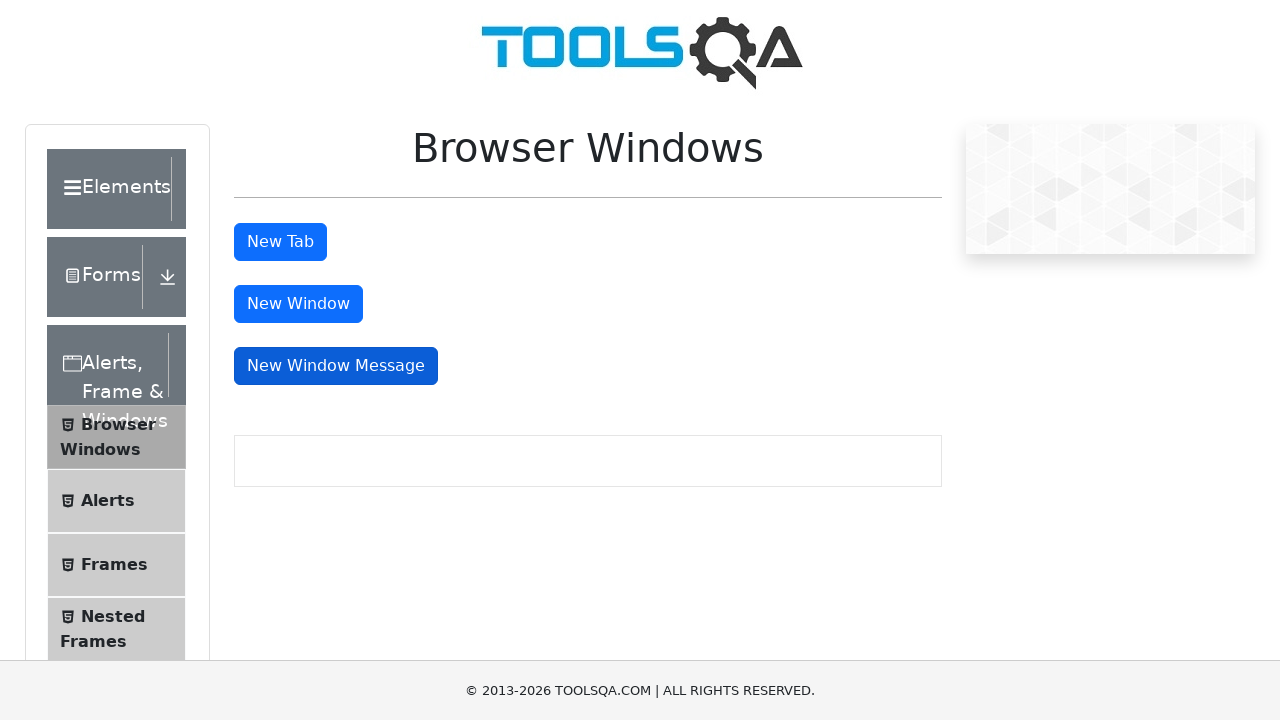

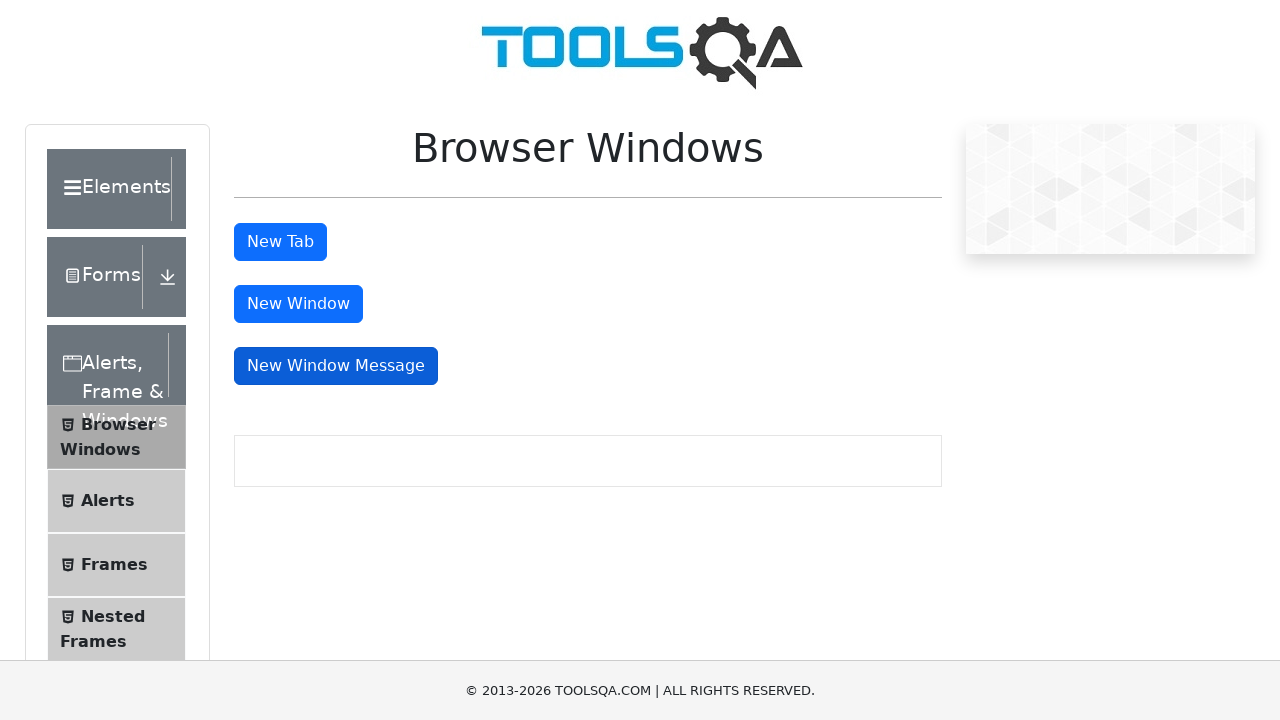